Tests jQuery UI draggable functionality by dragging an element to a new position within the page

Starting URL: https://jqueryui.com/draggable/

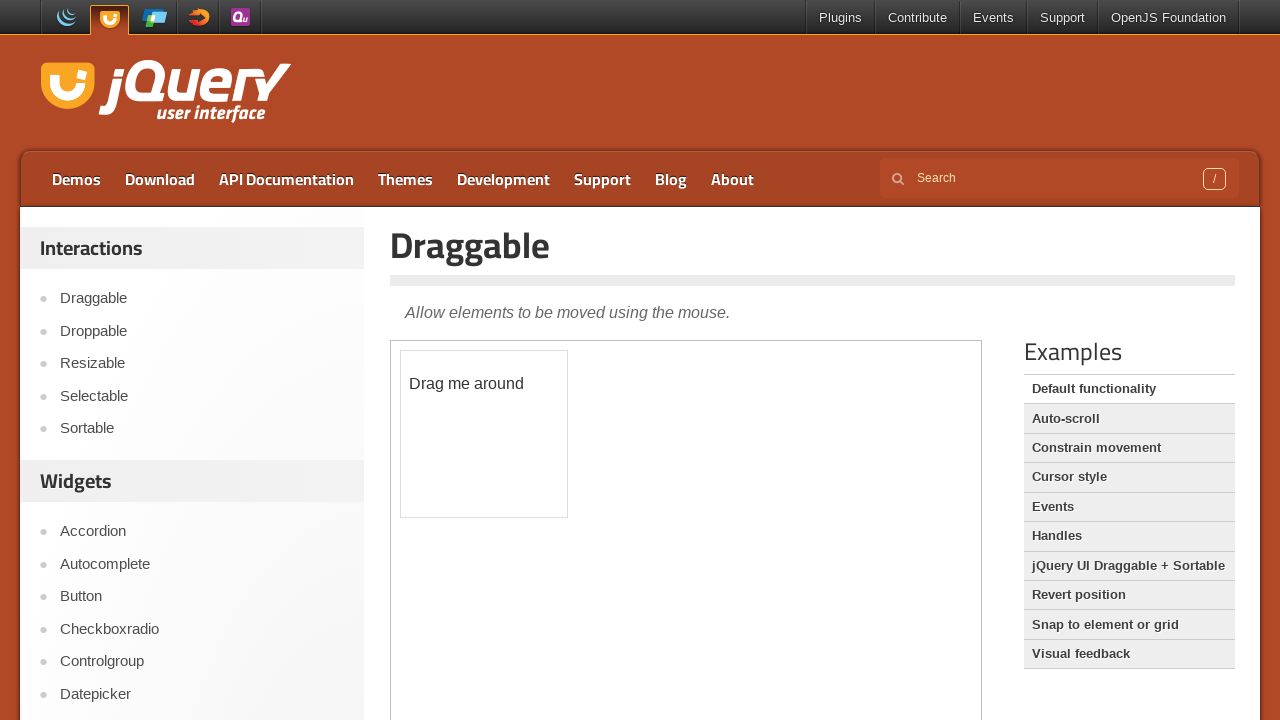

Located the iframe containing the draggable demo
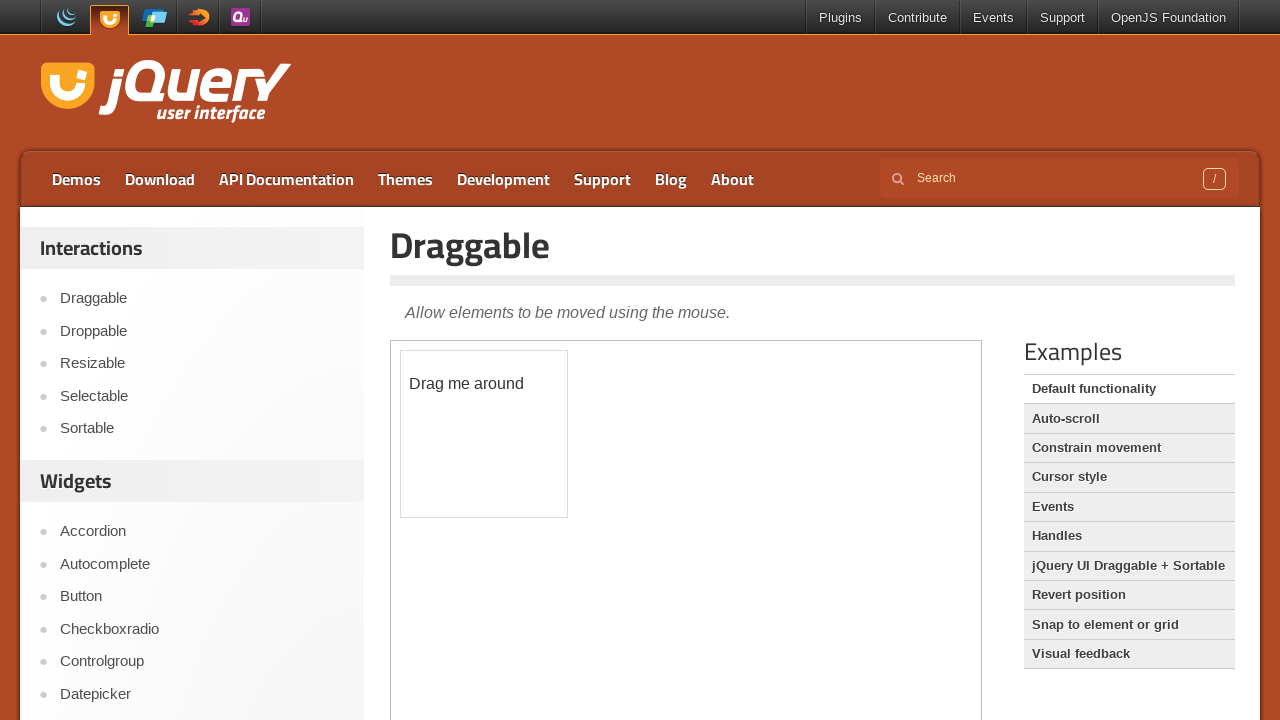

Located the draggable element within the iframe
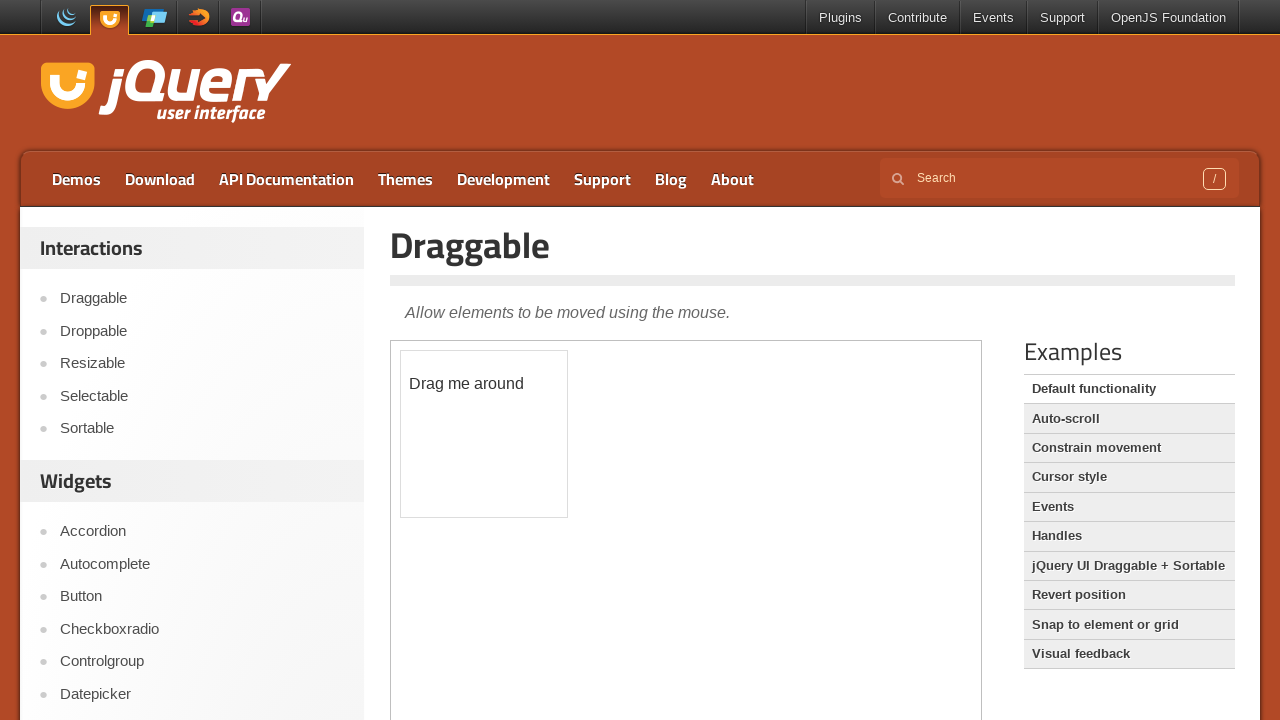

Retrieved bounding box of the draggable element
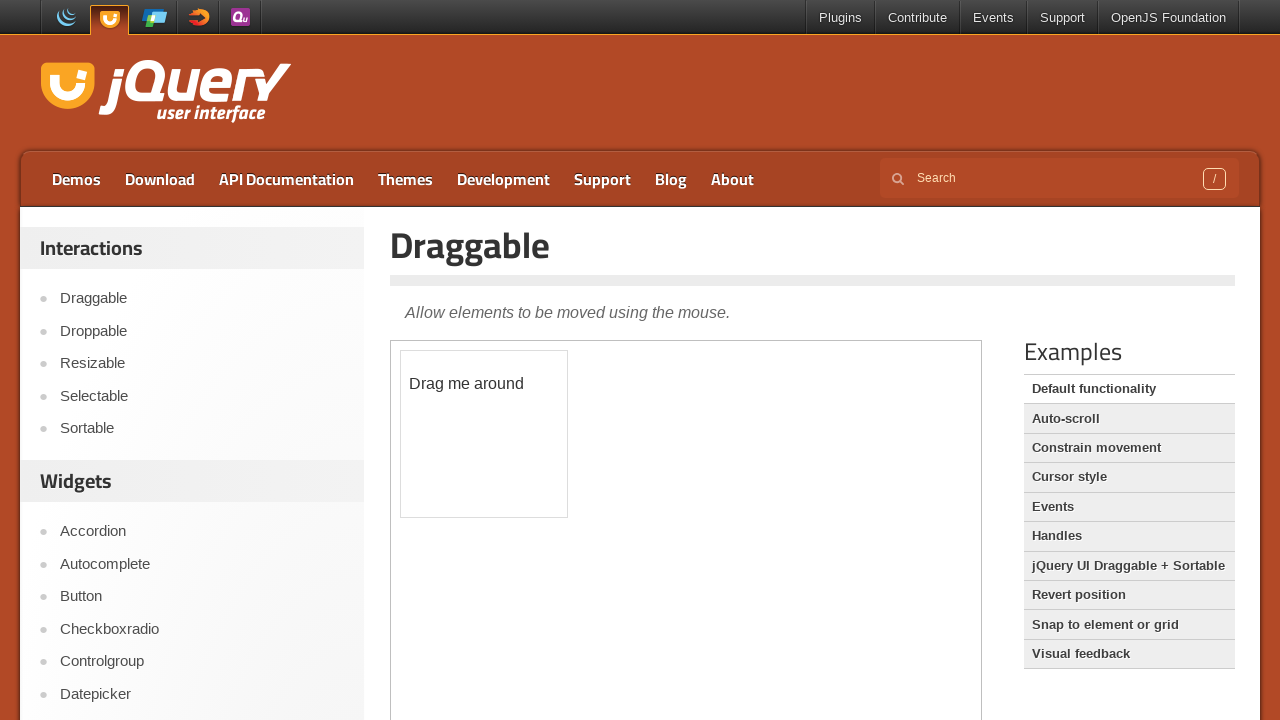

Moved mouse to center of draggable element at (484, 434)
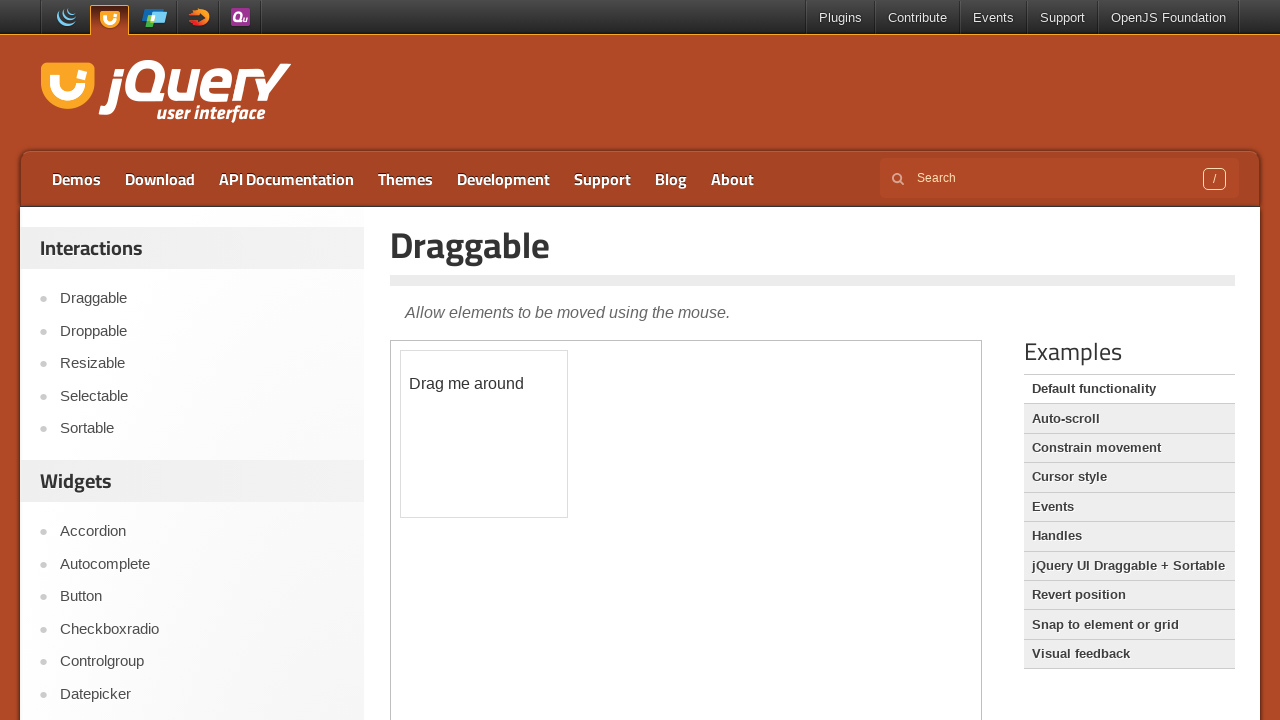

Pressed mouse button down to start drag at (484, 434)
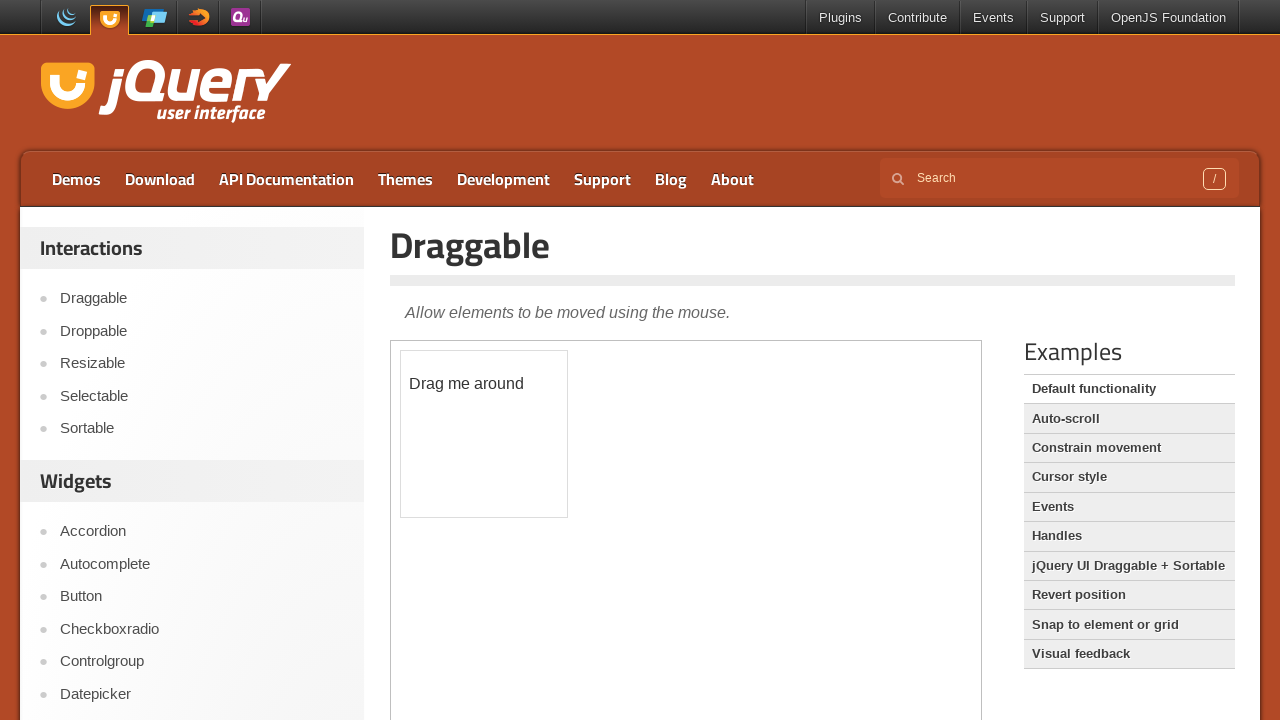

Dragged element 80px horizontally and 90px vertically at (564, 524)
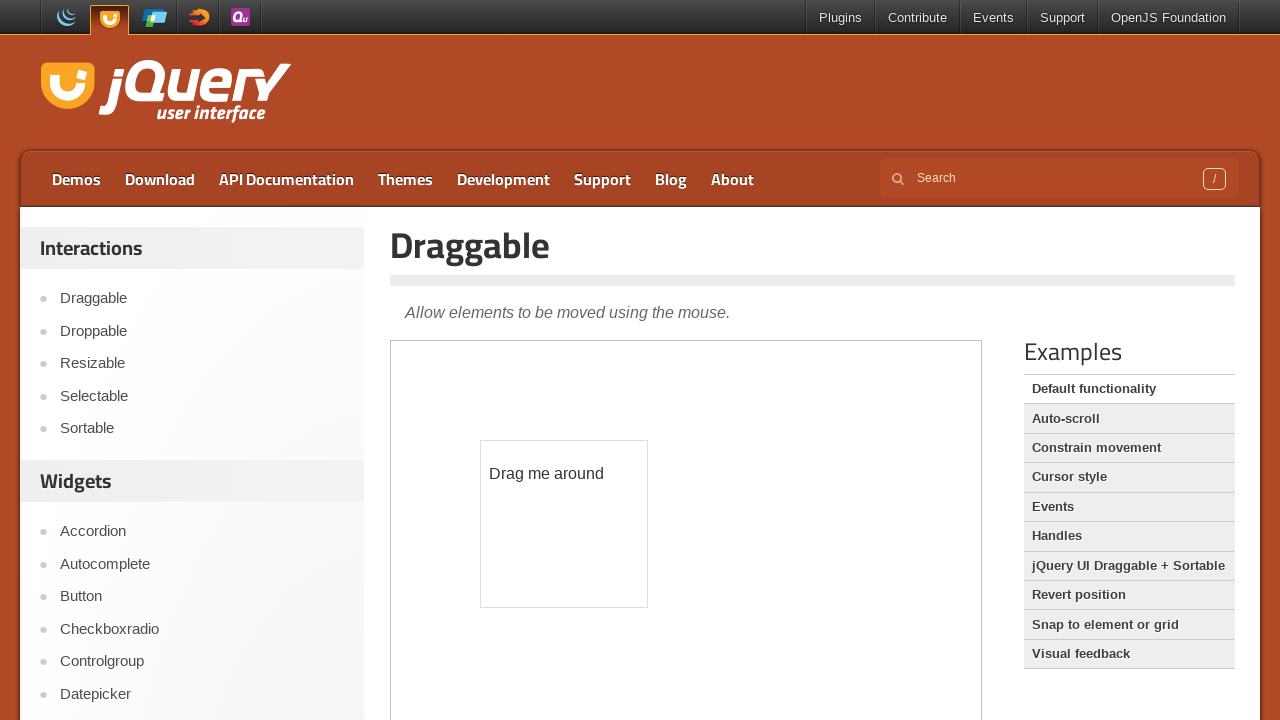

Released mouse button to complete the drag operation at (564, 524)
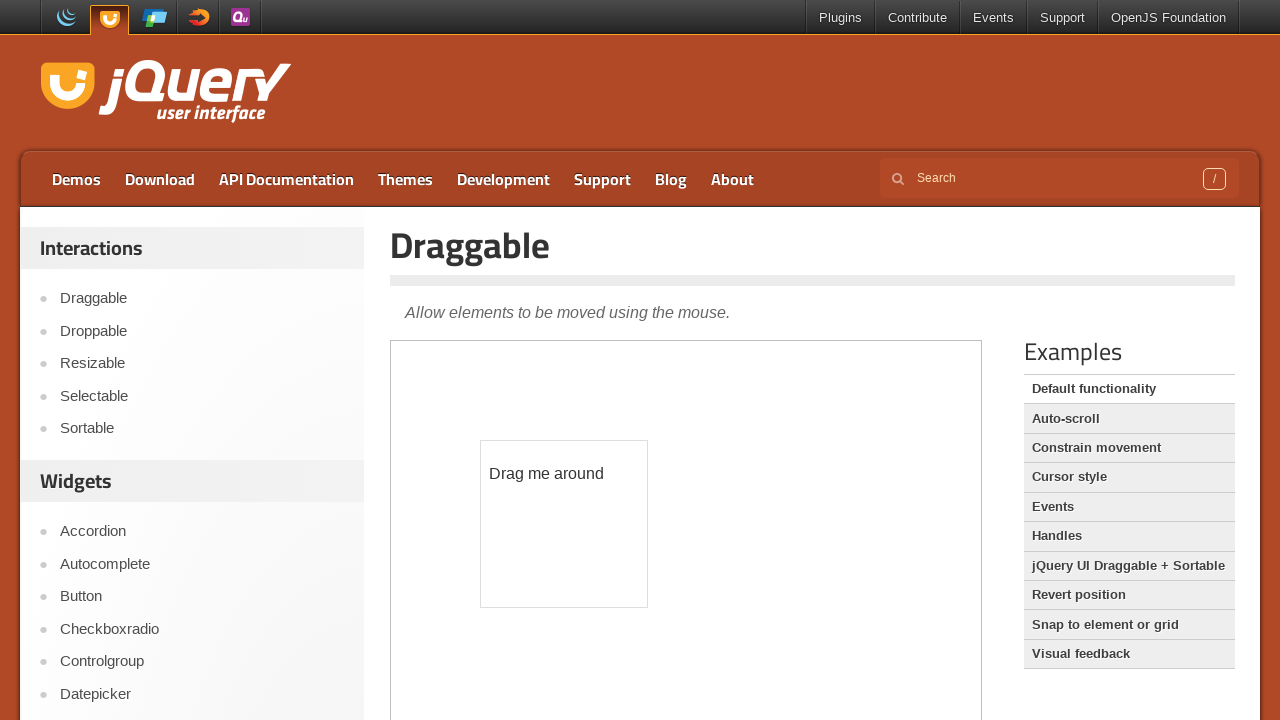

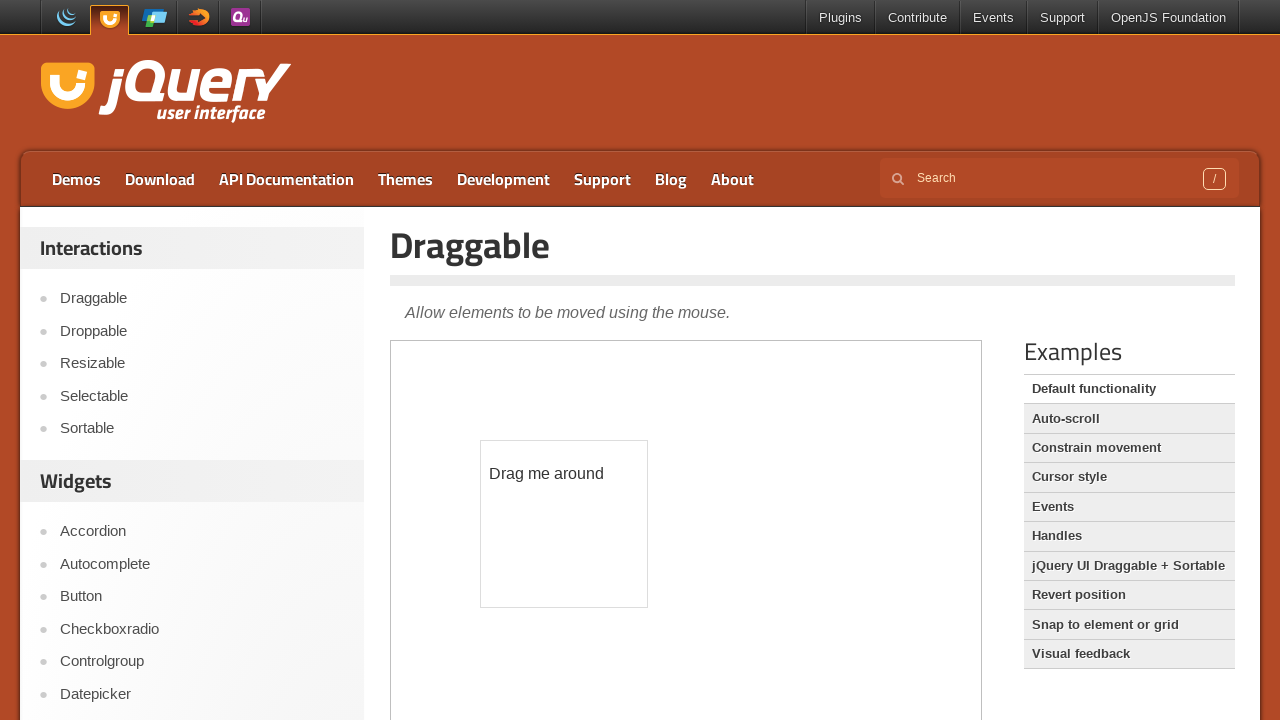